Tests page scrolling functionality by scrolling to different positions on the page and then clicking the back-to-top button

Starting URL: https://www.hyrtutorials.com/

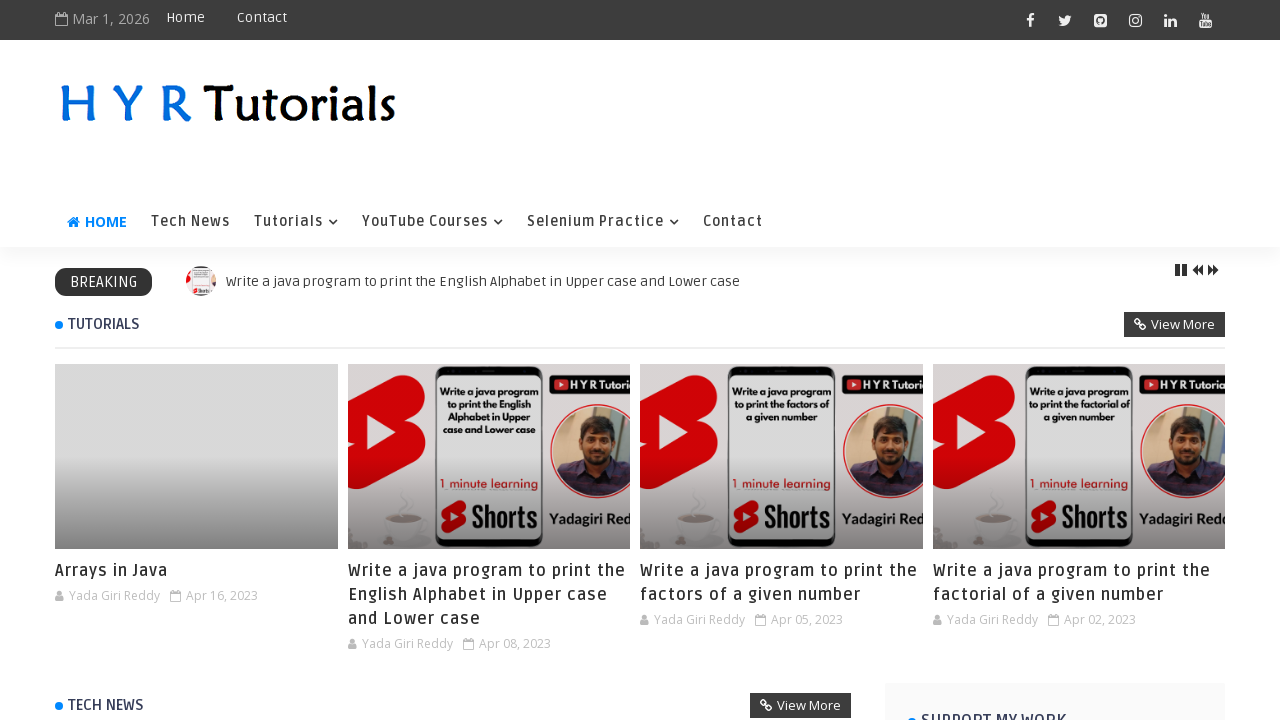

Scrolled down to 1000 pixels
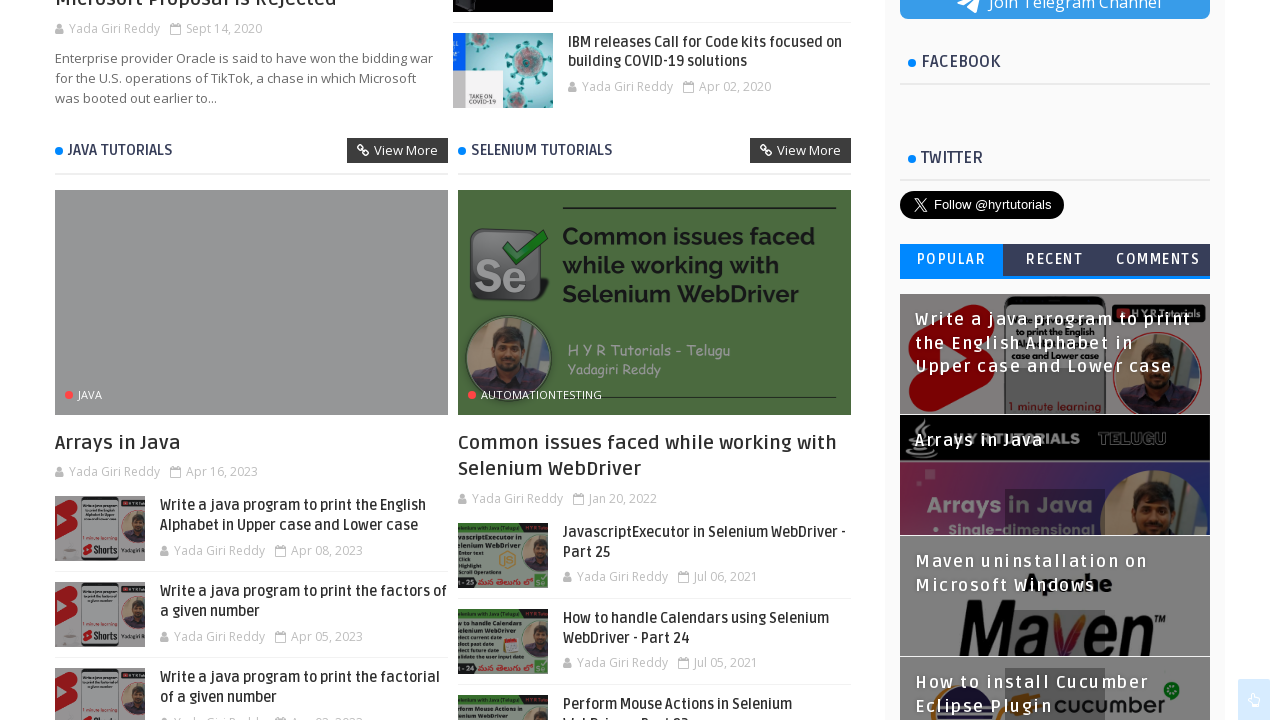

Scrolled down to 2000 pixels
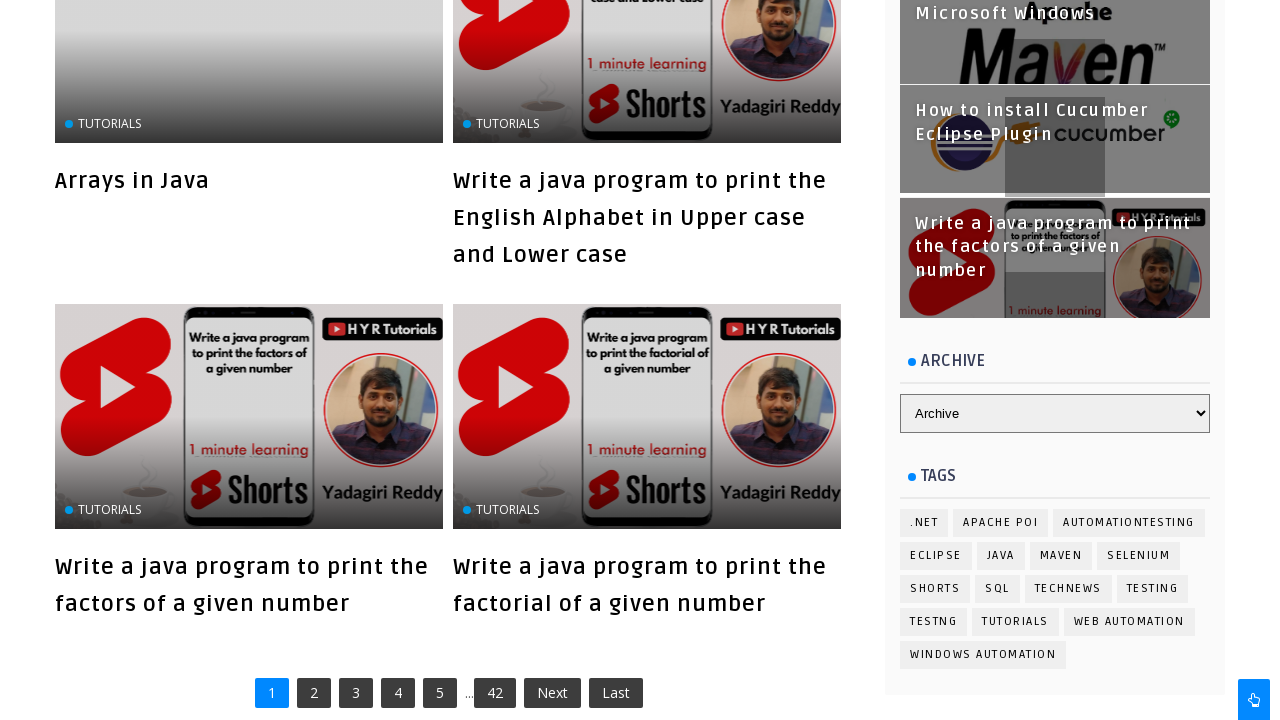

Scrolled back up to 500 pixels
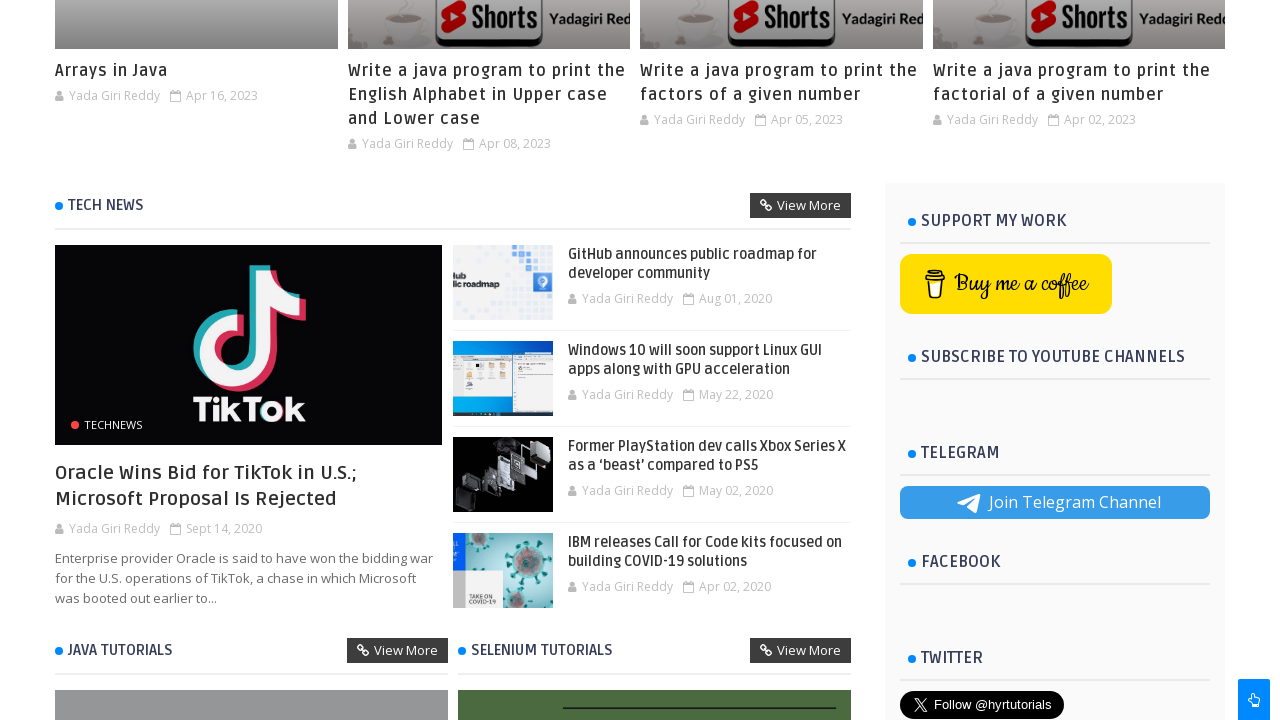

Clicked the back-to-top button at (1254, 700) on a.back-to-top
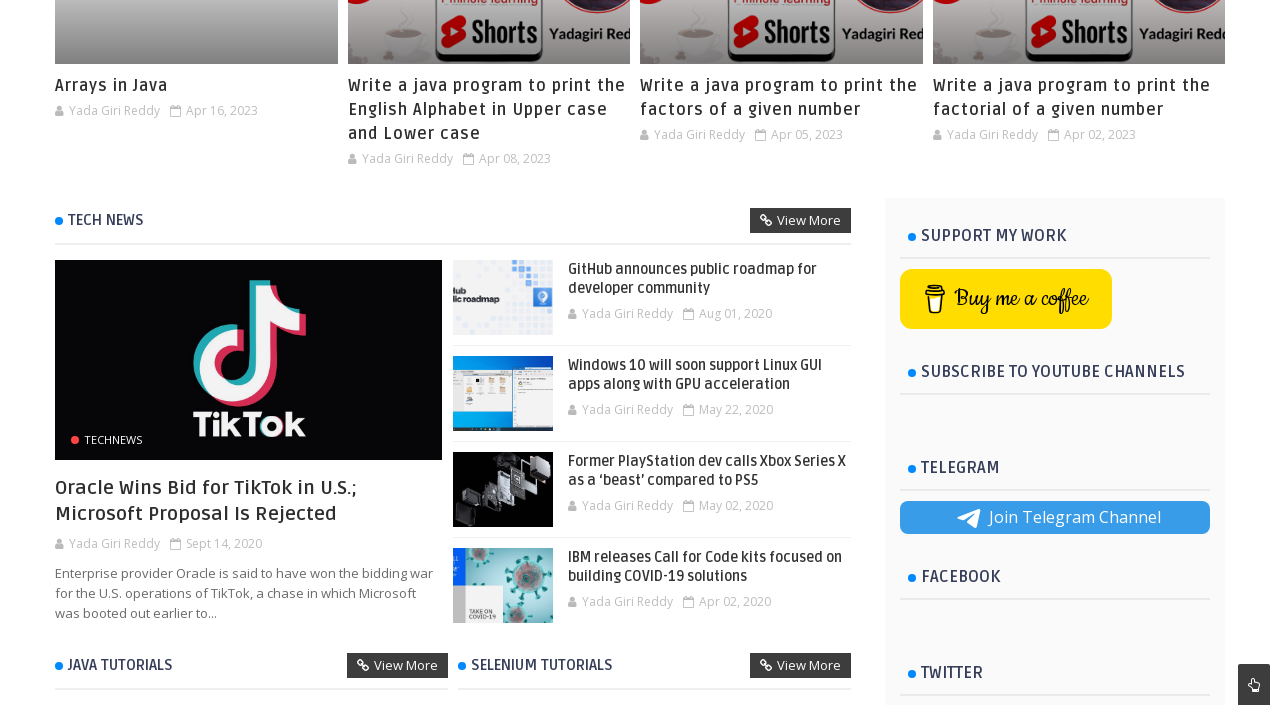

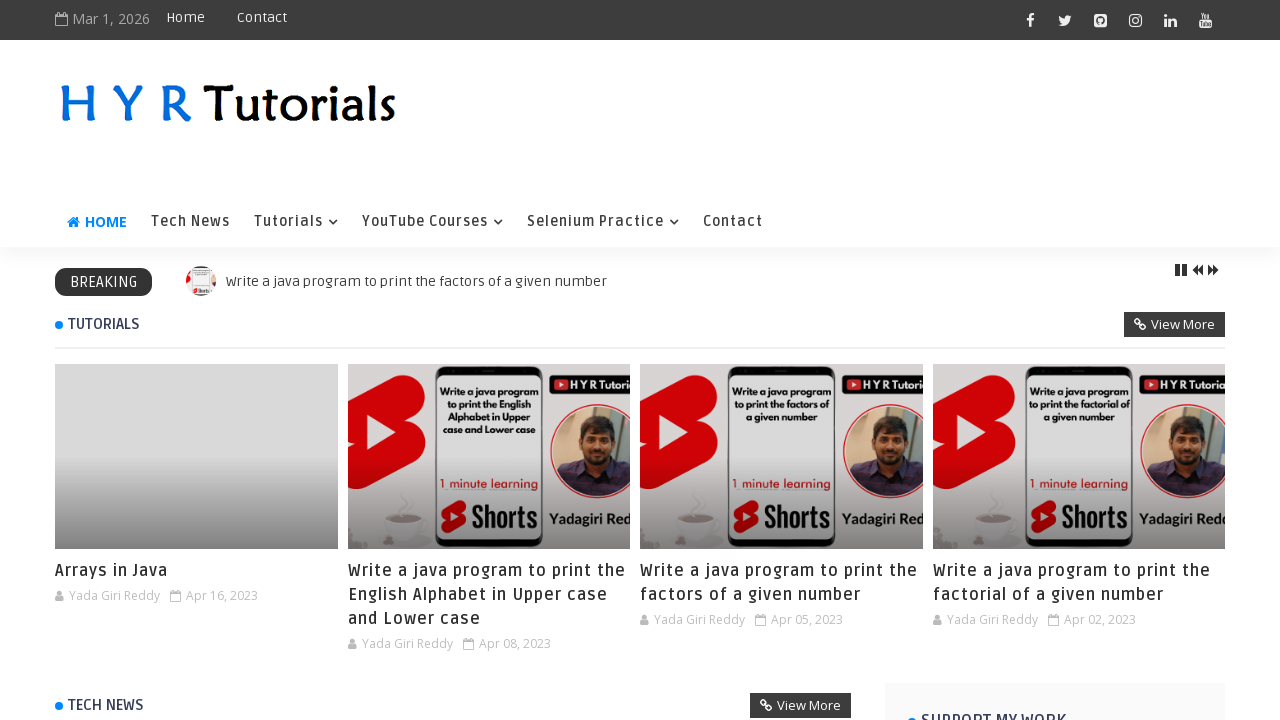